Tests page scrolling functionality by navigating to W3Schools website and scrolling down 500 pixels using JavaScript execution

Starting URL: https://www.w3schools.com/

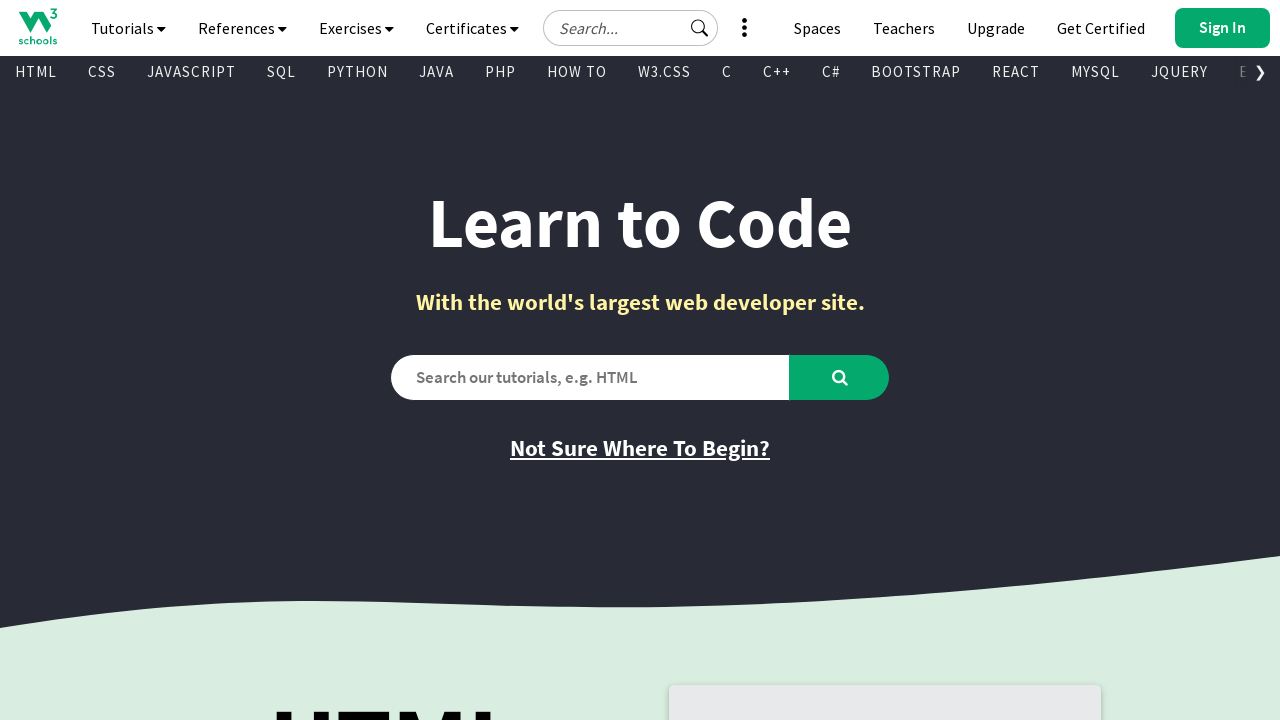

Navigated to W3Schools website
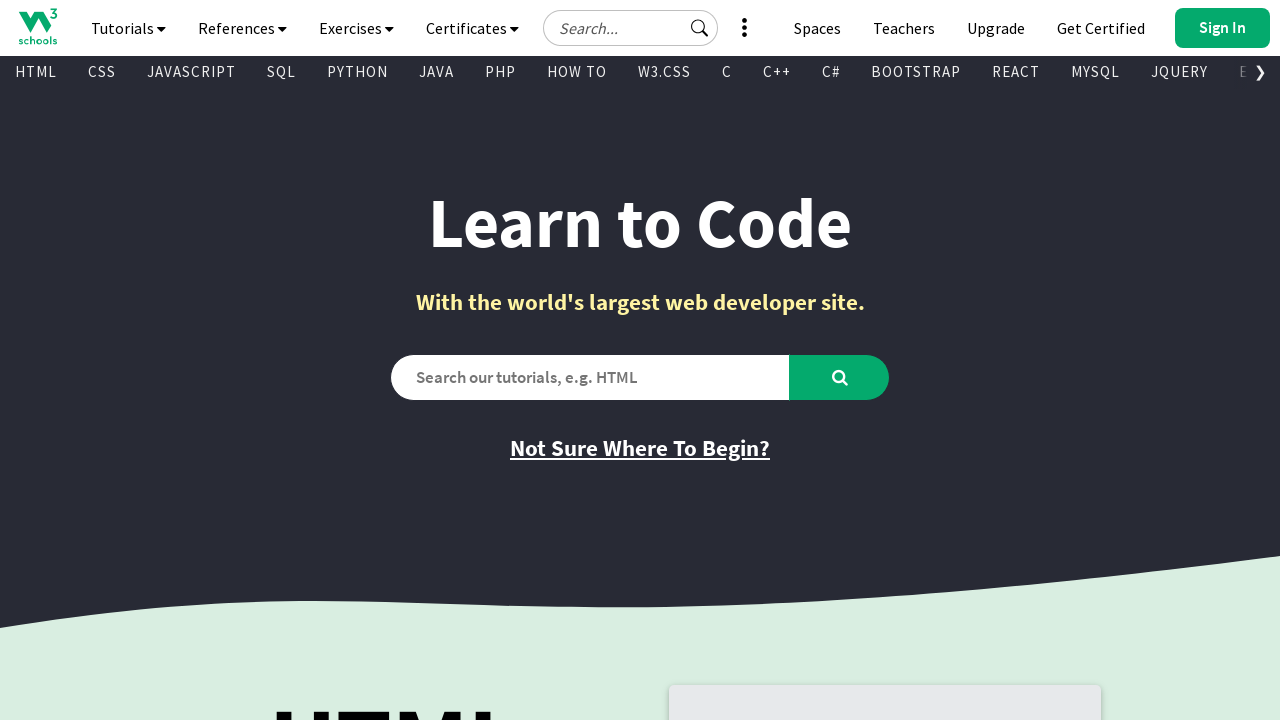

Scrolled down the page by 500 pixels using JavaScript
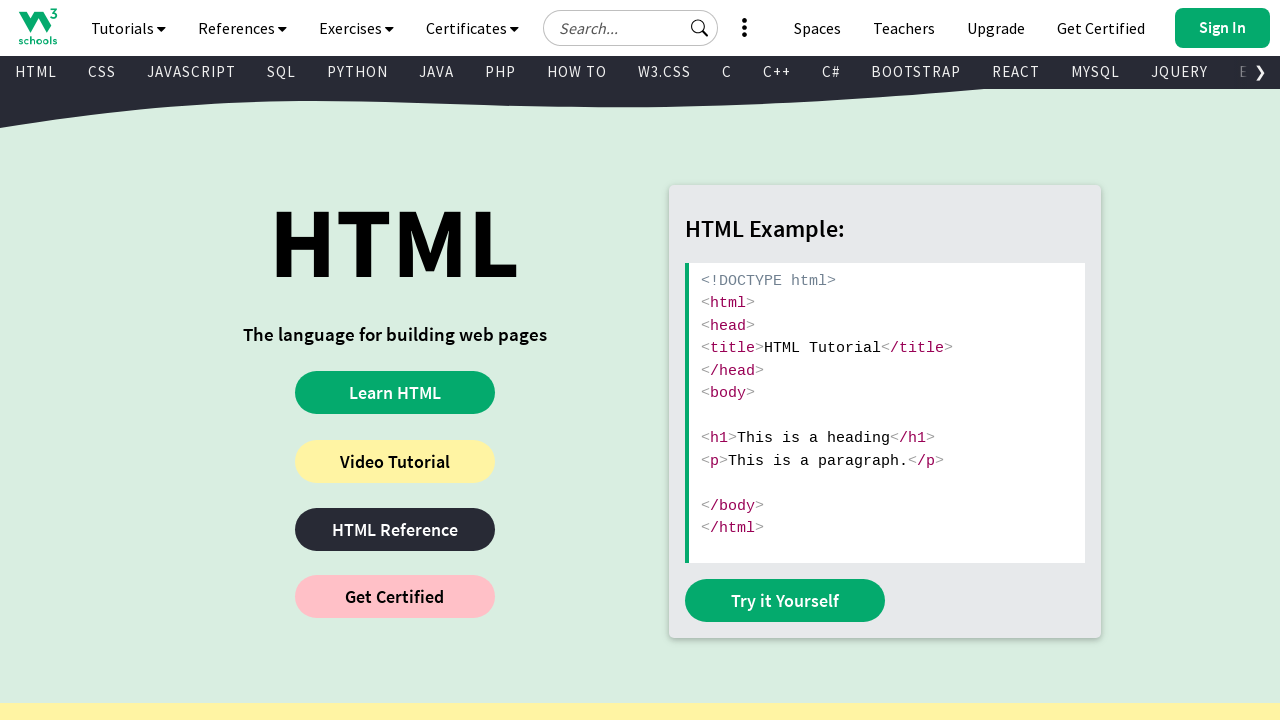

Waited 1000ms to observe the scroll effect
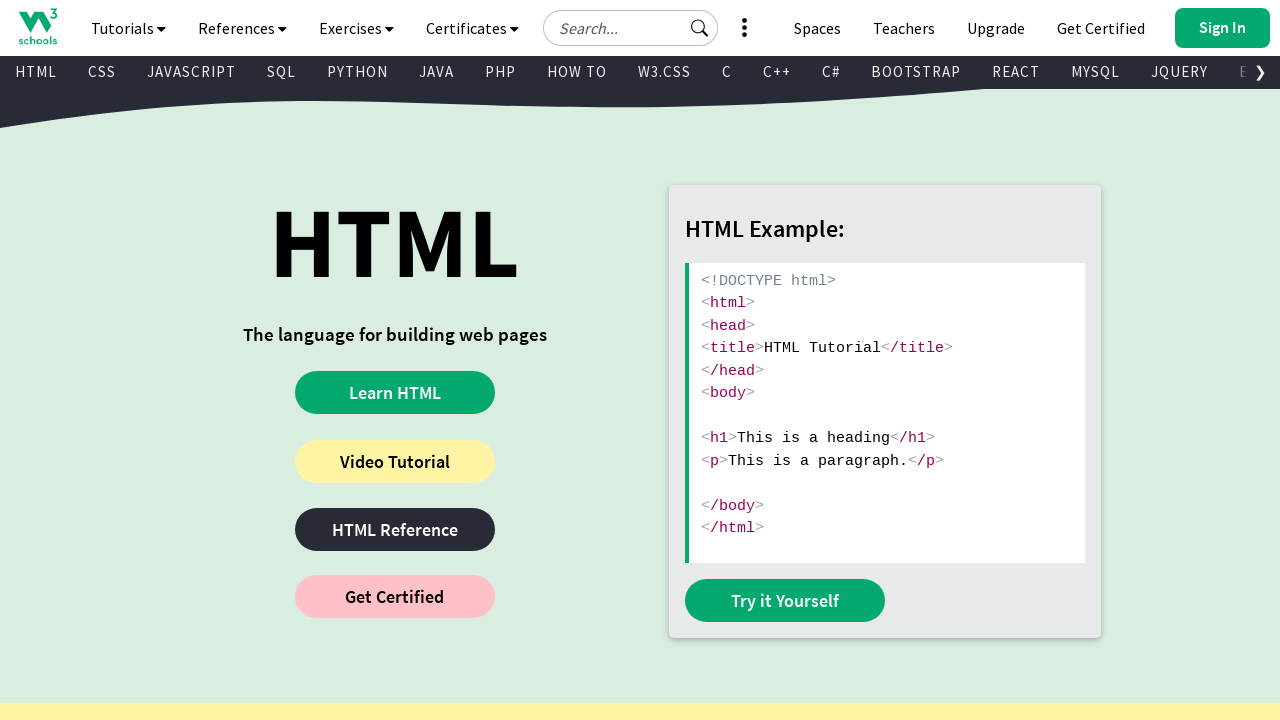

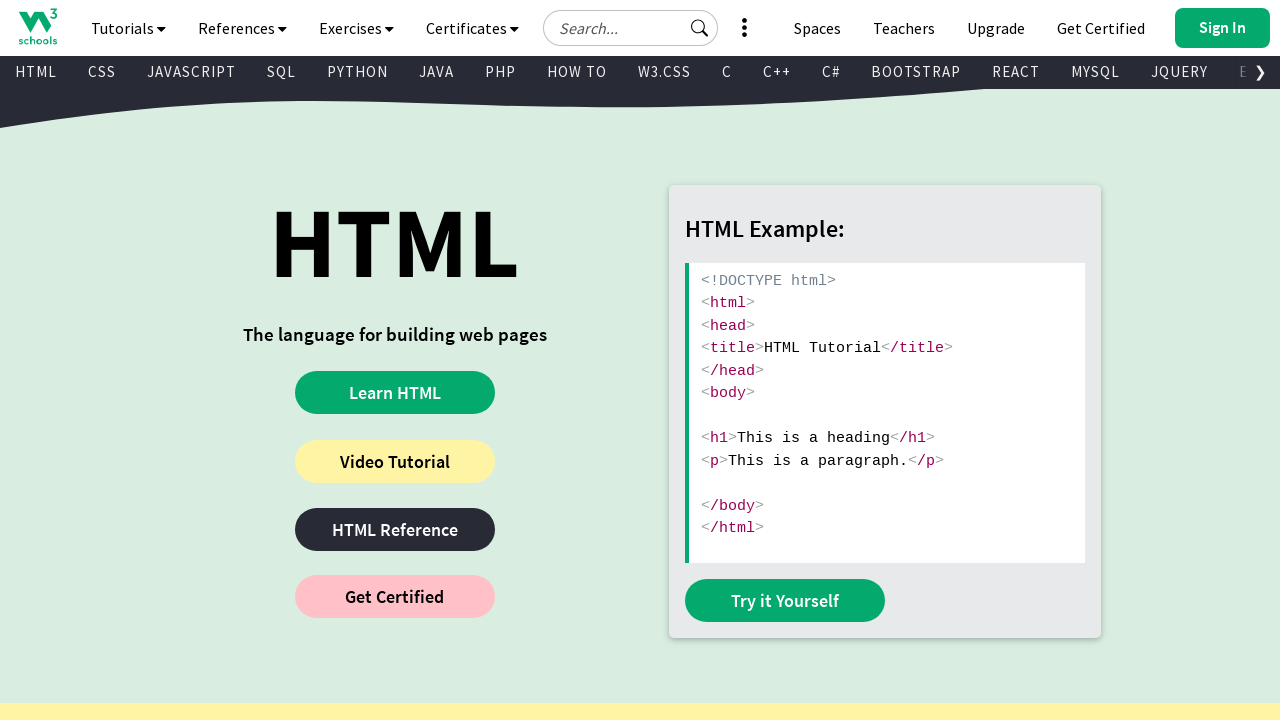